Fills a registration form with name, email, and password fields using keyboard input simulation, then submits the form

Starting URL: https://demoapps.qspiders.com/ui?scenario=1

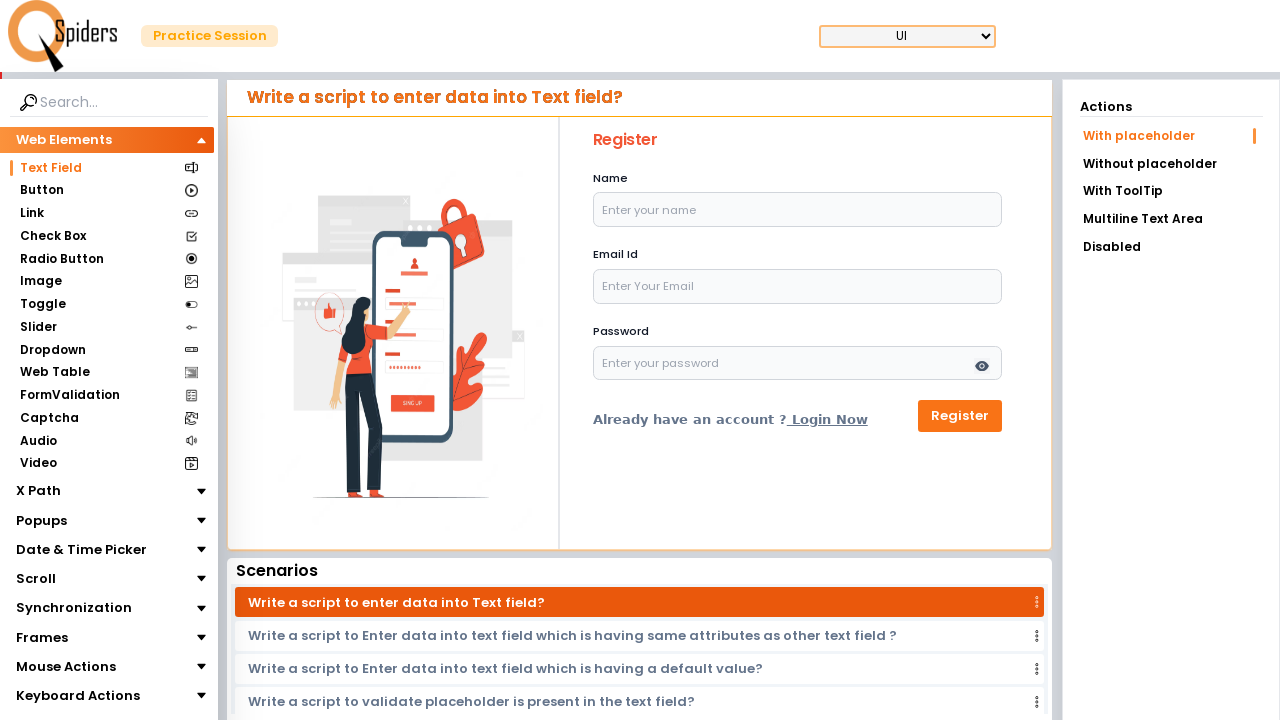

Clicked on name field at (798, 210) on #name
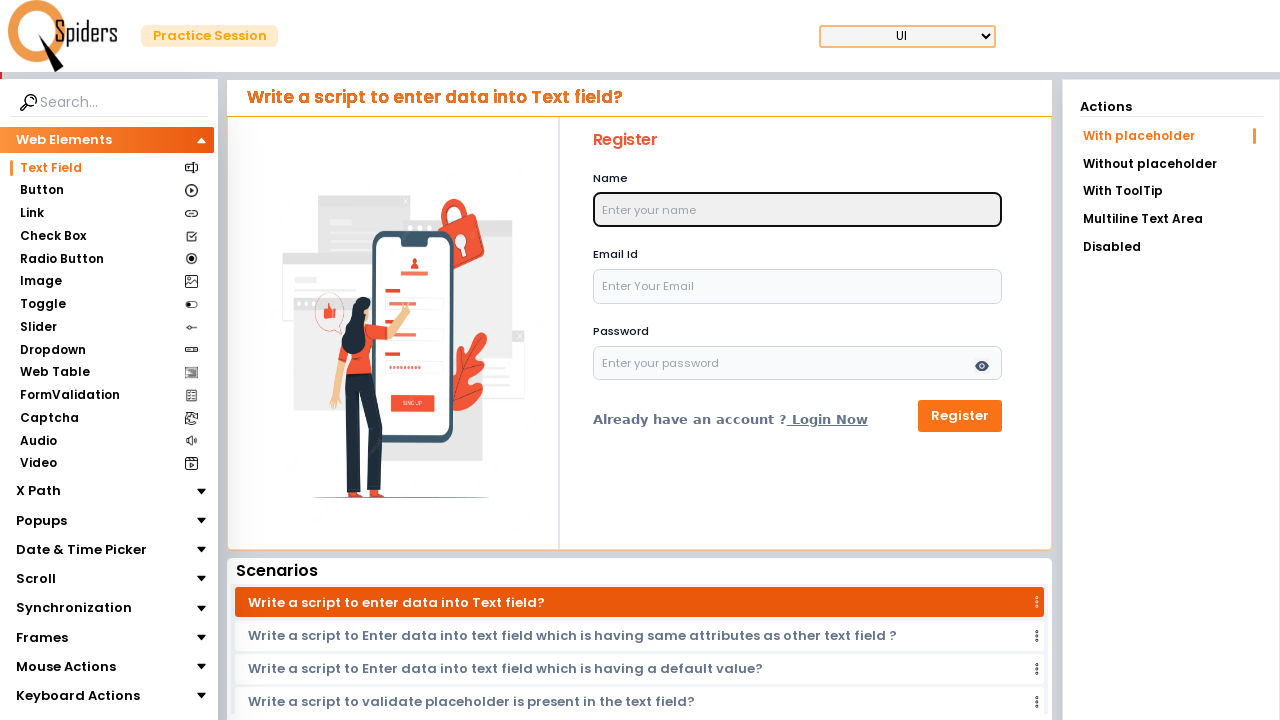

Typed 'Robin' in name field using keyboard input on #name
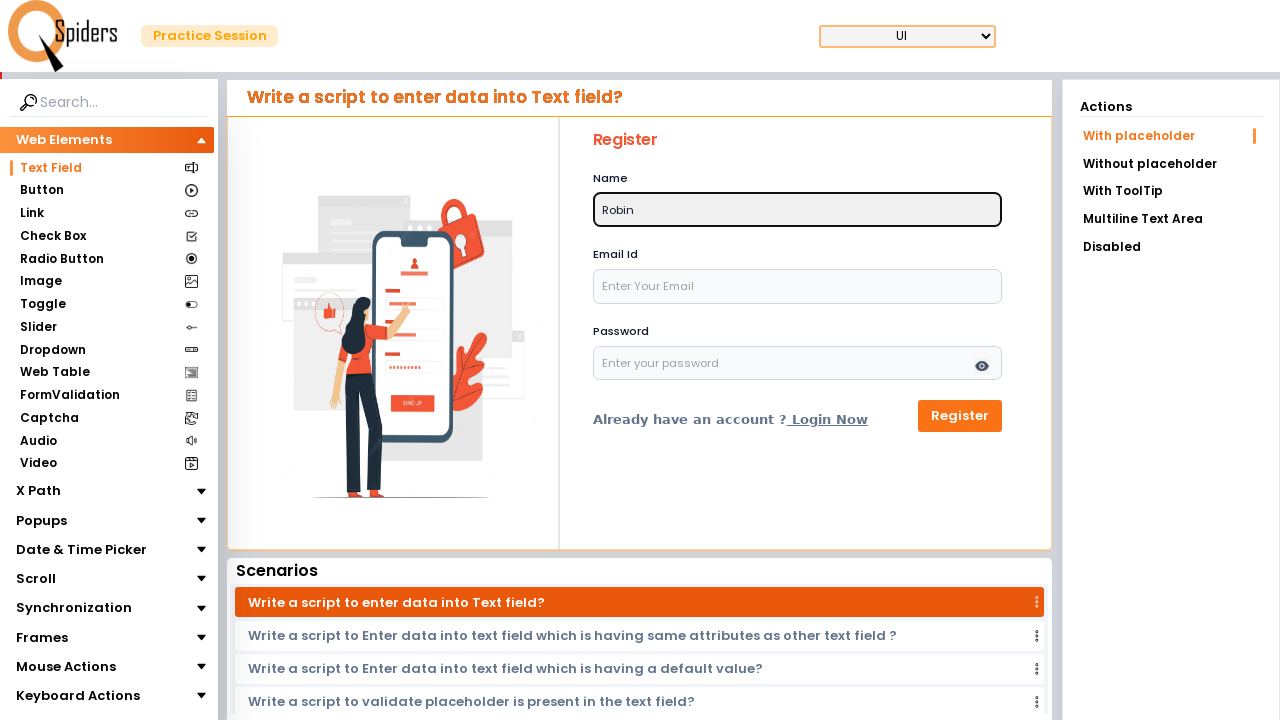

Clicked on email field at (798, 286) on #email
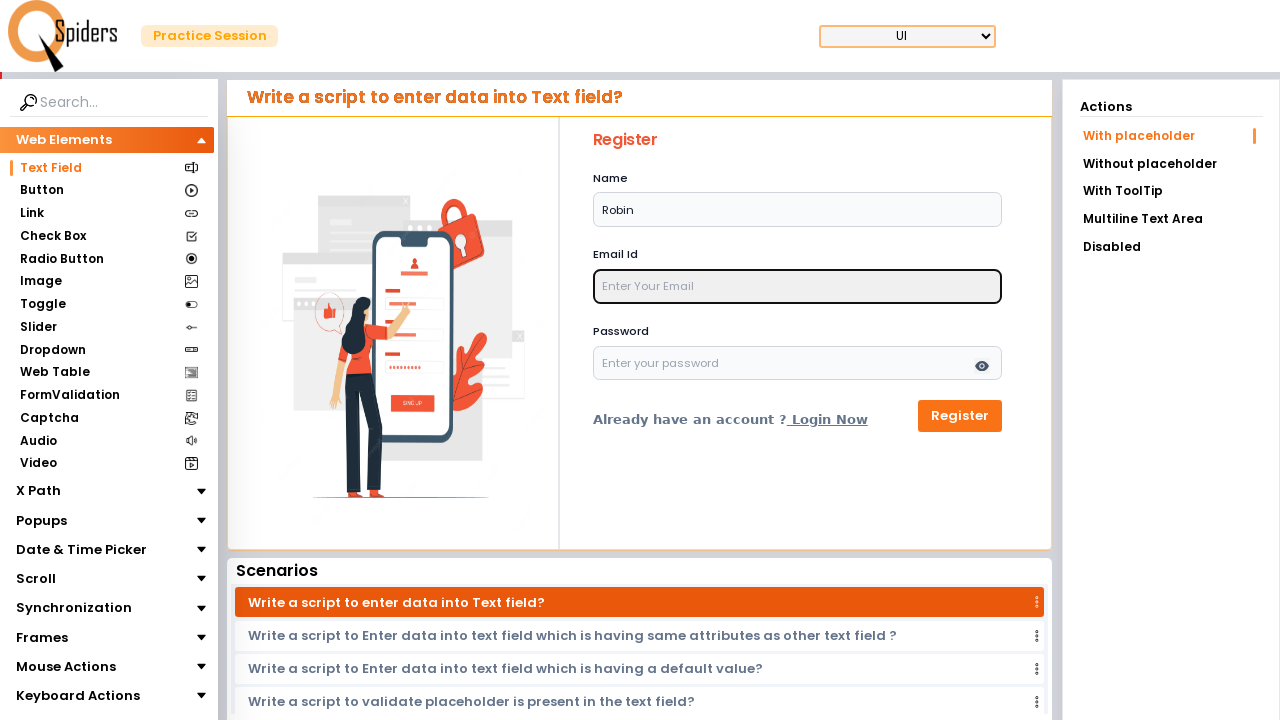

Typed 'robin@gmail.com' in email field using keyboard input on #email
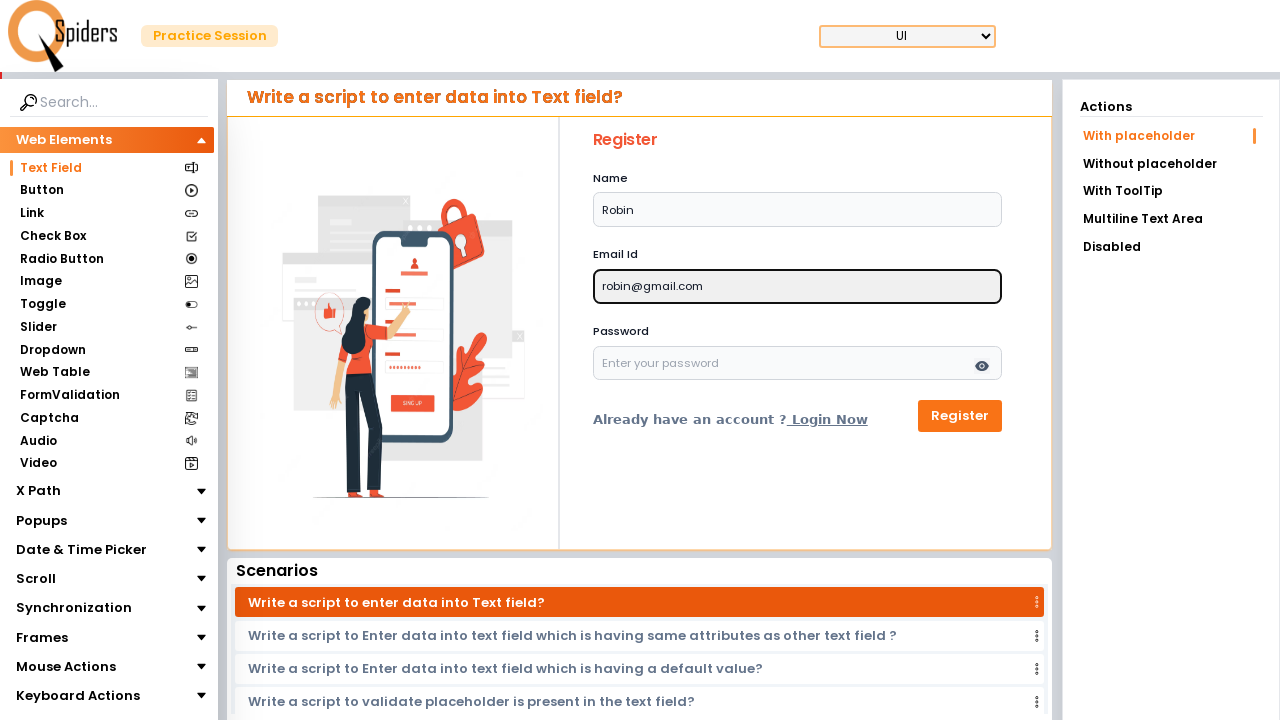

Clicked on password field at (798, 363) on #password
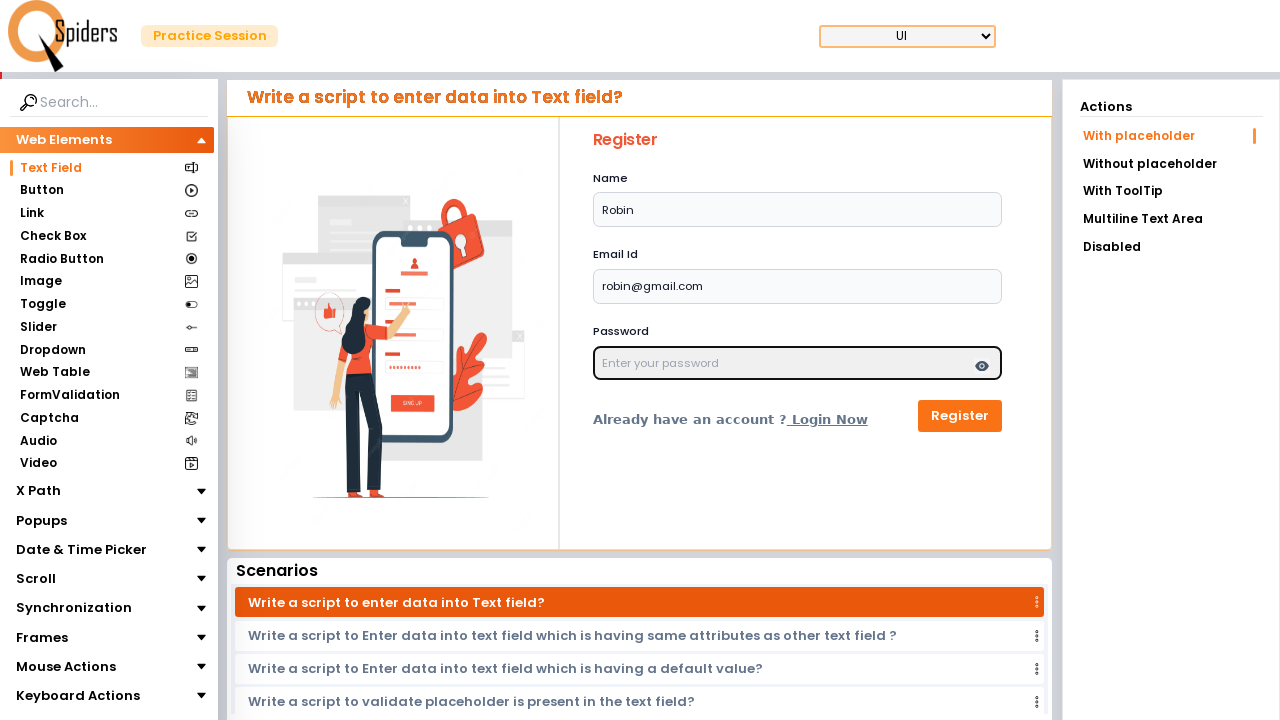

Typed 'robin@123' in password field using keyboard input on #password
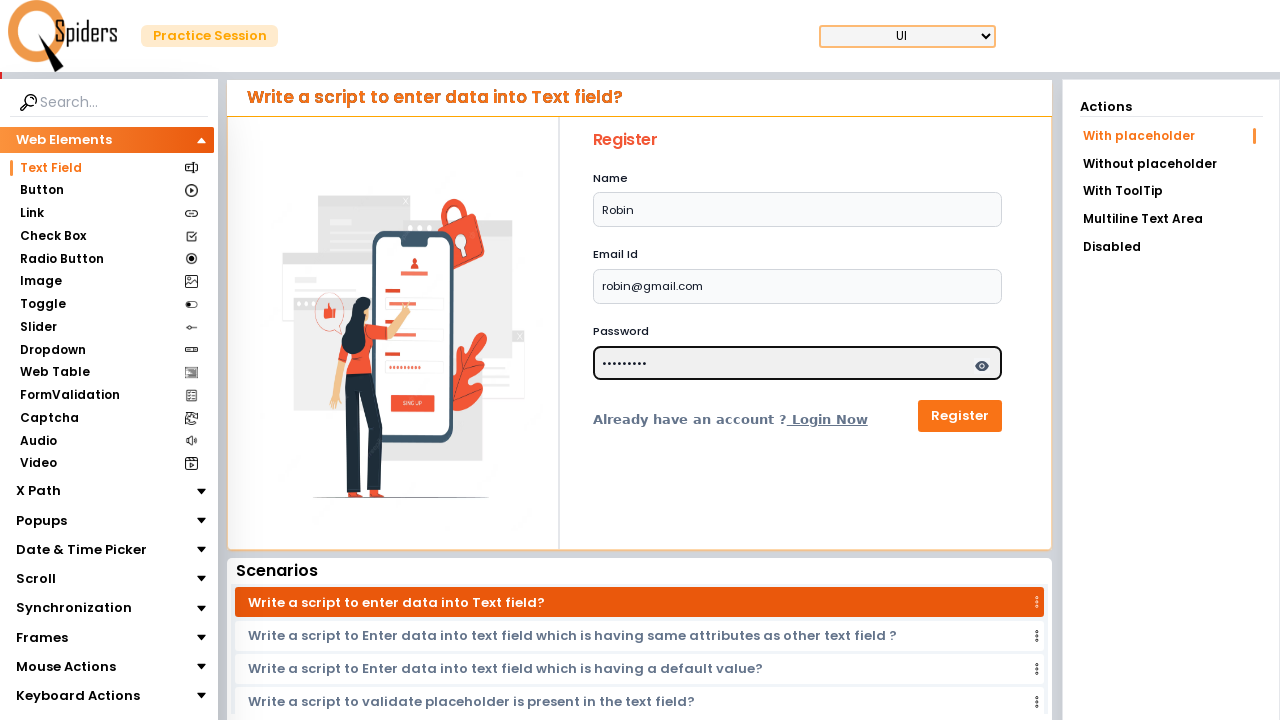

Submitted registration form by pressing Enter on password field on #password
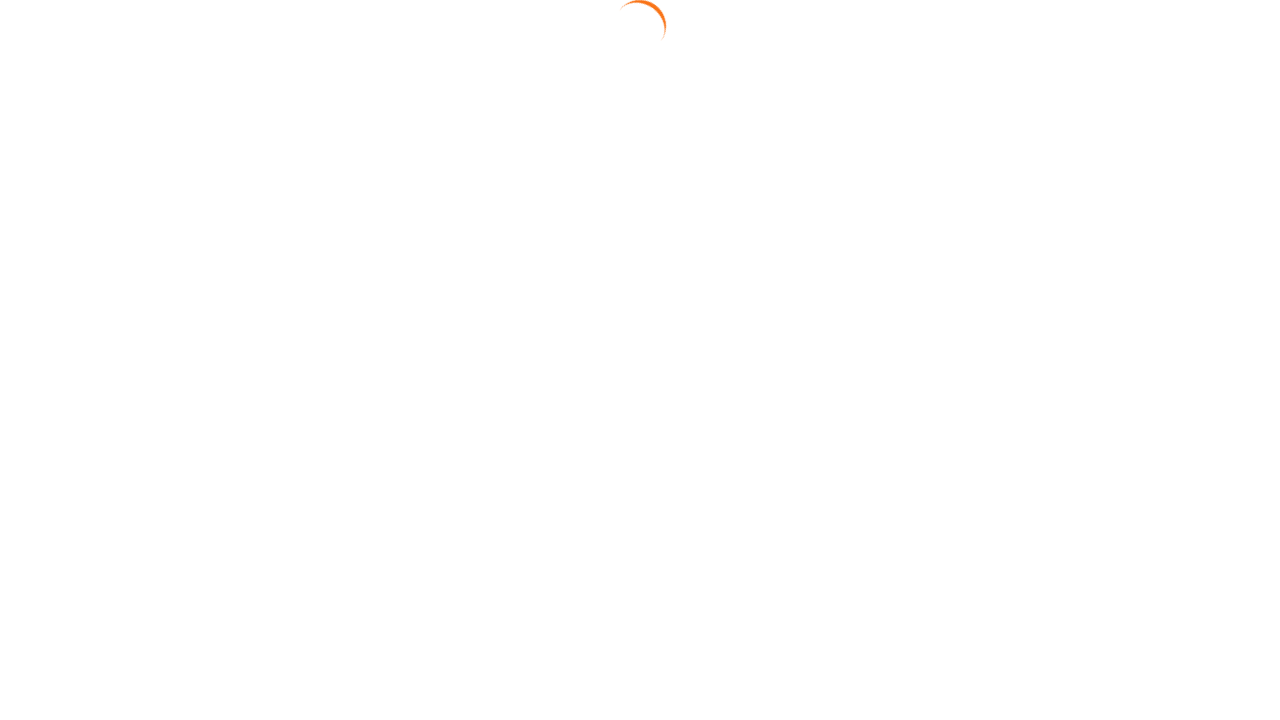

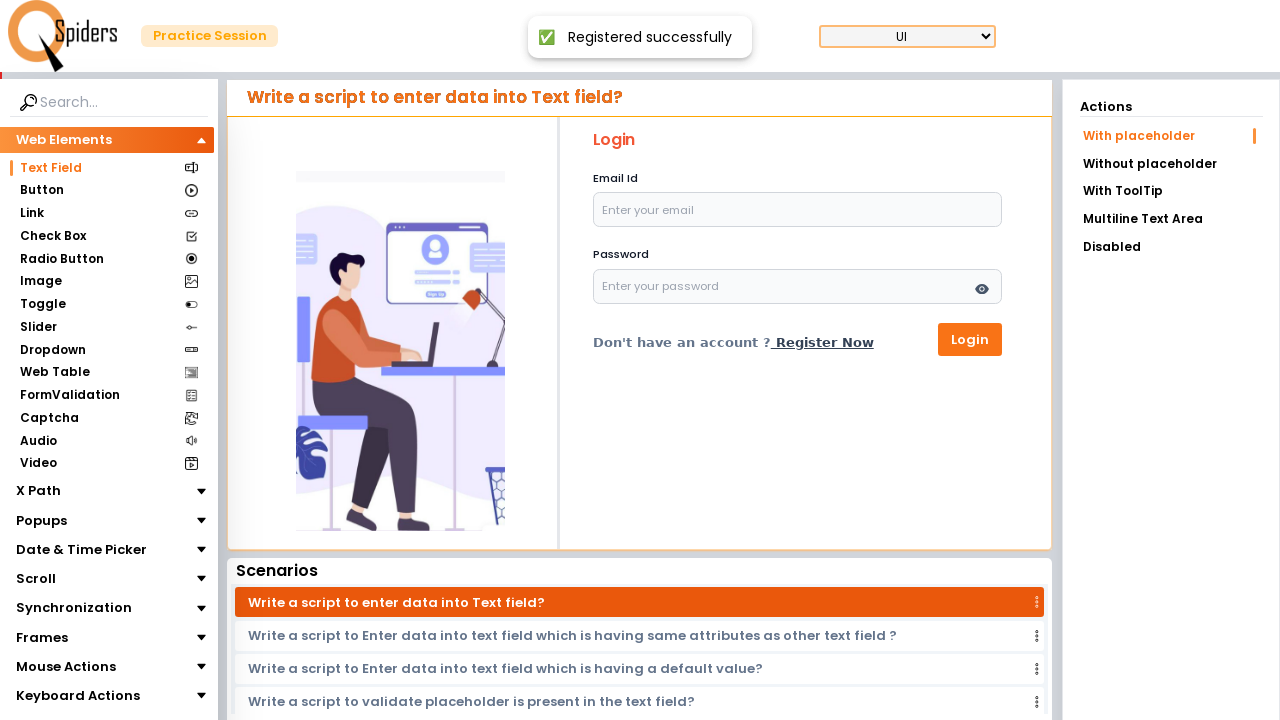